Tests the selectable functionality by clicking on Item 1 in the selectable list and verifying it becomes highlighted/active

Starting URL: https://demoqa.com/selectable/

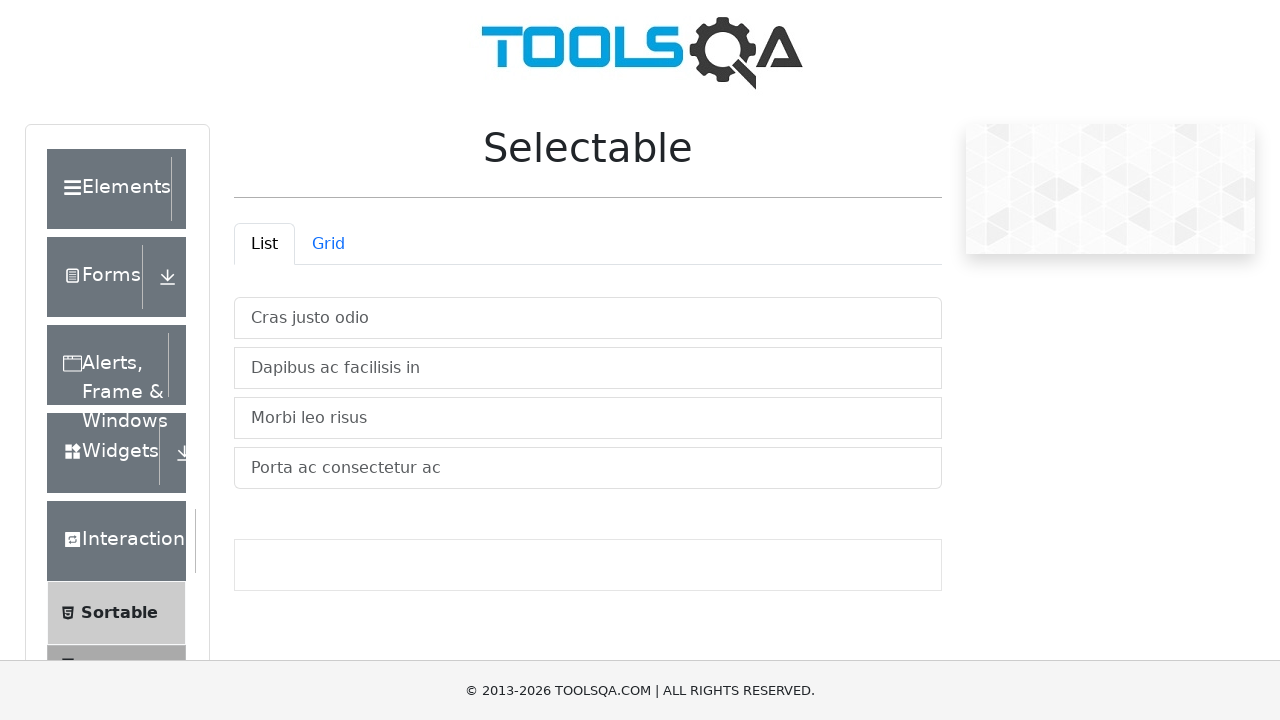

Clicked on Item 1 in the selectable list at (588, 318) on li.mt-2.list-group-item.list-group-item-action
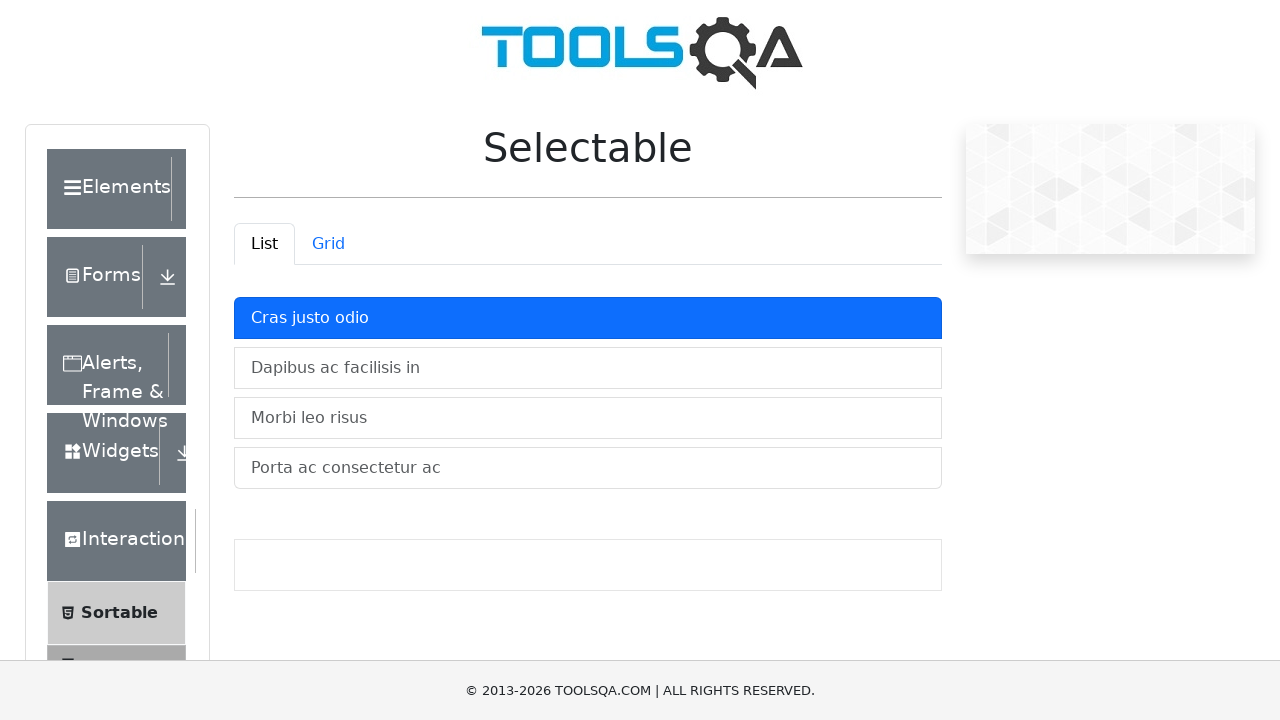

Verified Item 1 is now highlighted/active
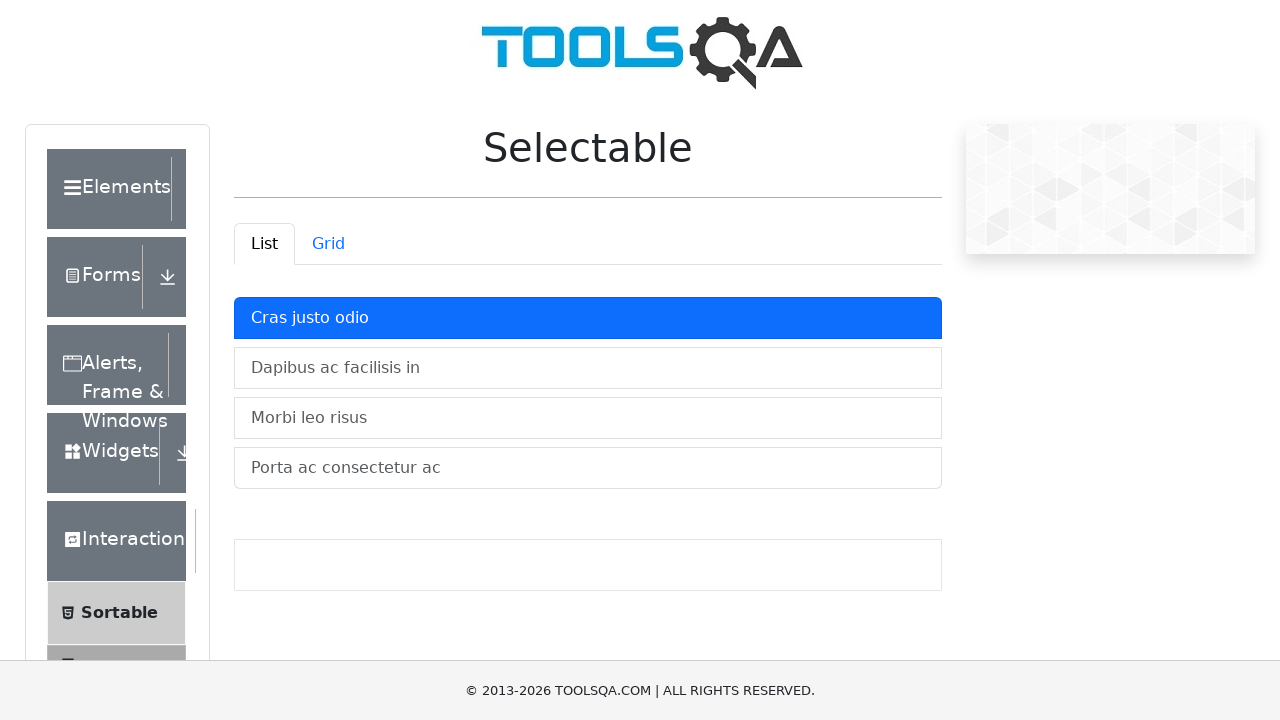

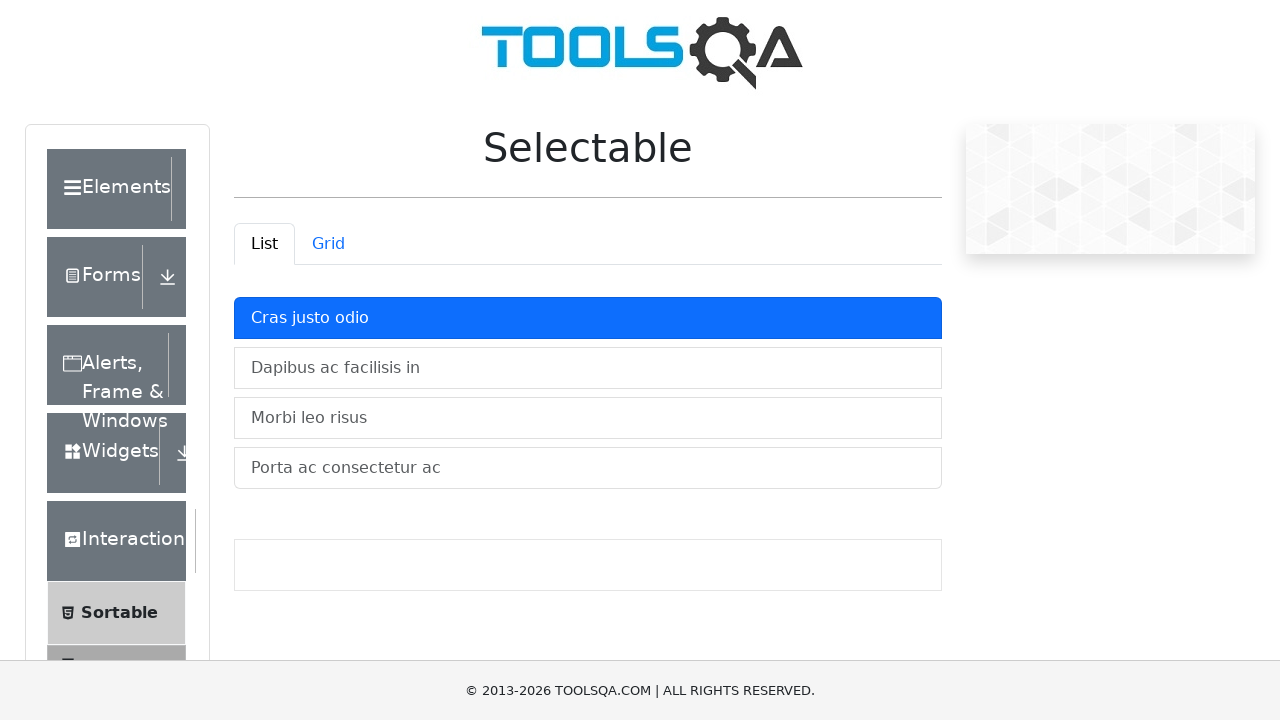